Simple test that navigates to the OTUS.ru homepage and verifies the page loads successfully

Starting URL: https://otus.ru/

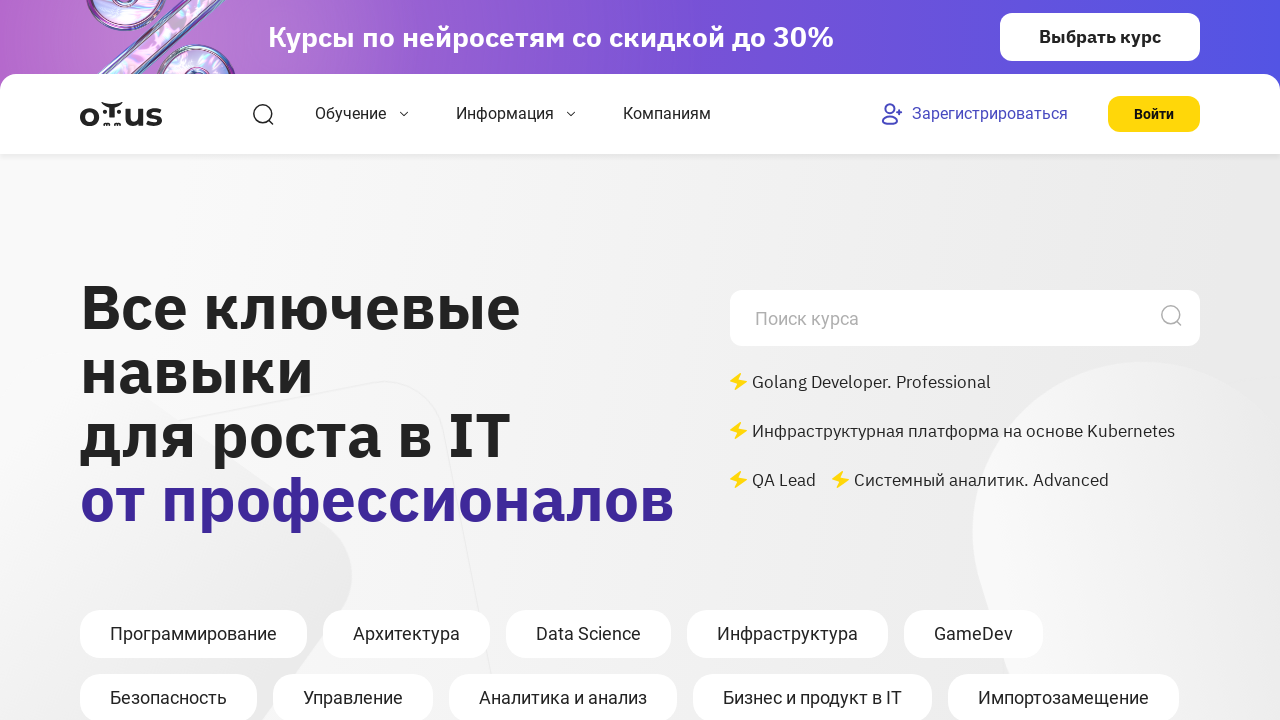

Waited for OTUS.ru homepage to load (domcontentloaded state)
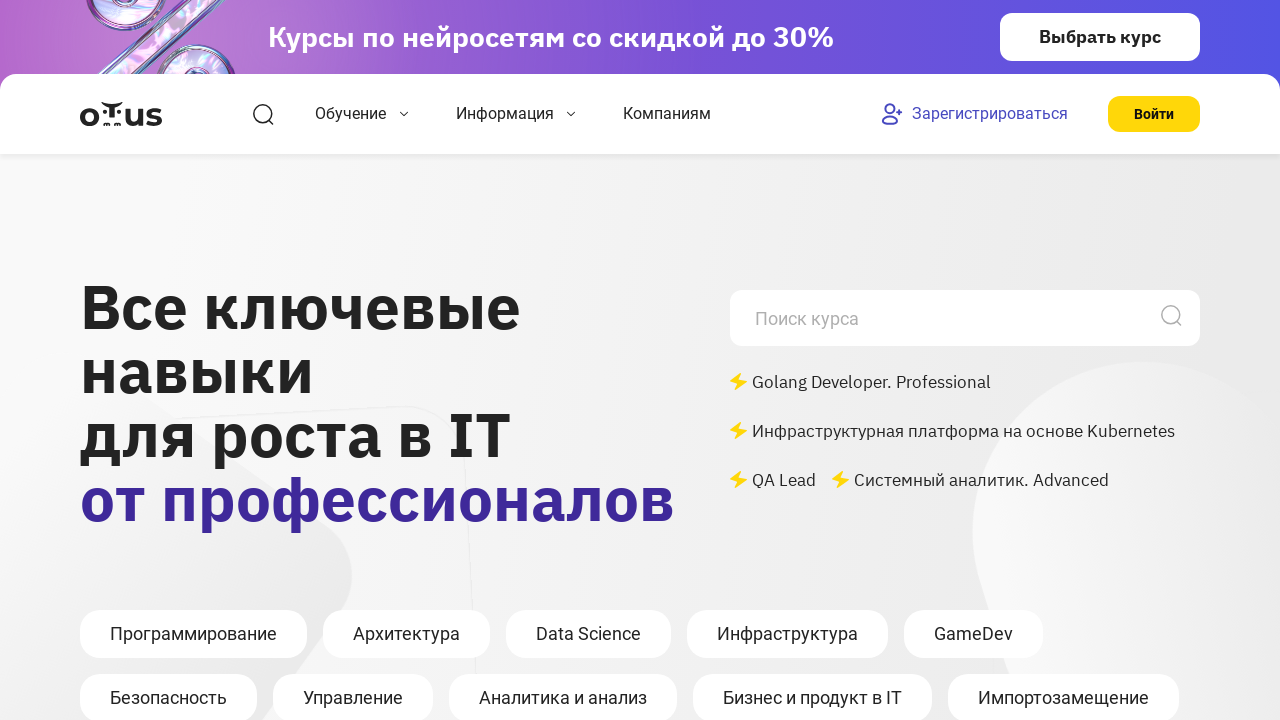

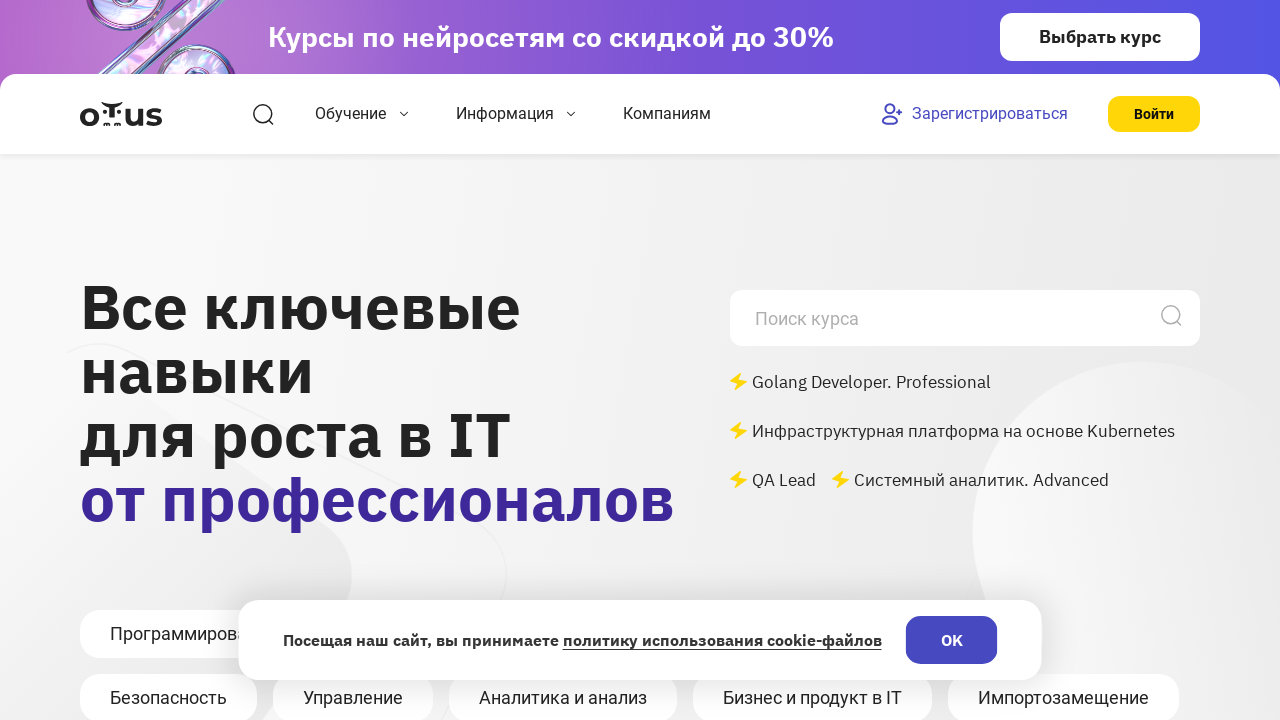